Tests multiple window handling by navigating to a page that opens new windows, clicking links to open child windows, and switching between windows to verify their content.

Starting URL: http://the-internet.herokuapp.com/

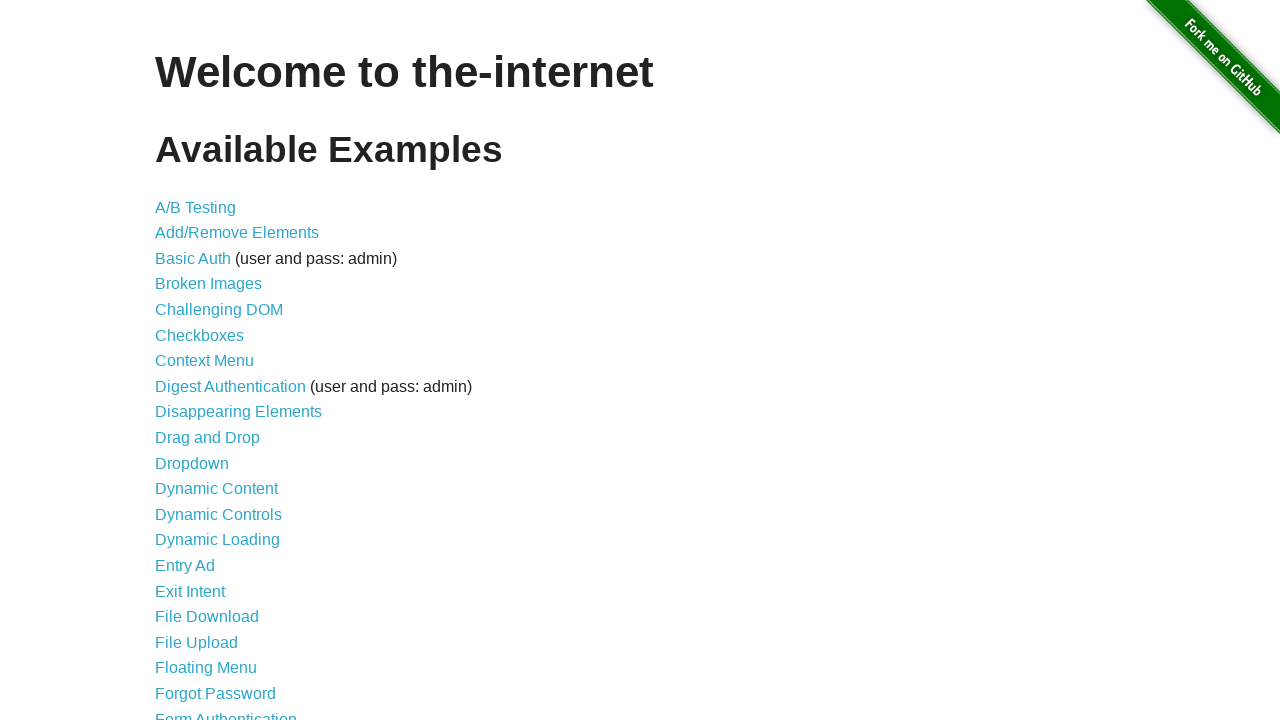

Clicked on 'Multiple Windows' link at (218, 369) on a:has-text('Multiple Windows')
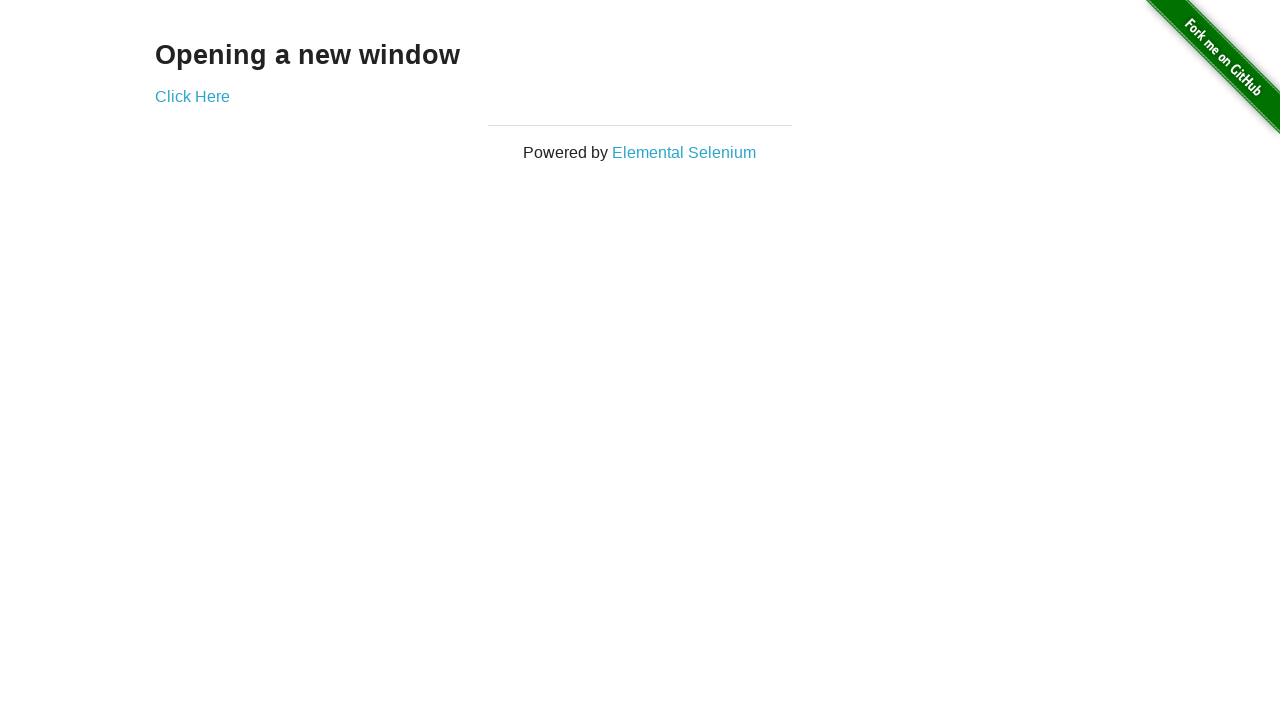

Waited for 'Click Here' link to load
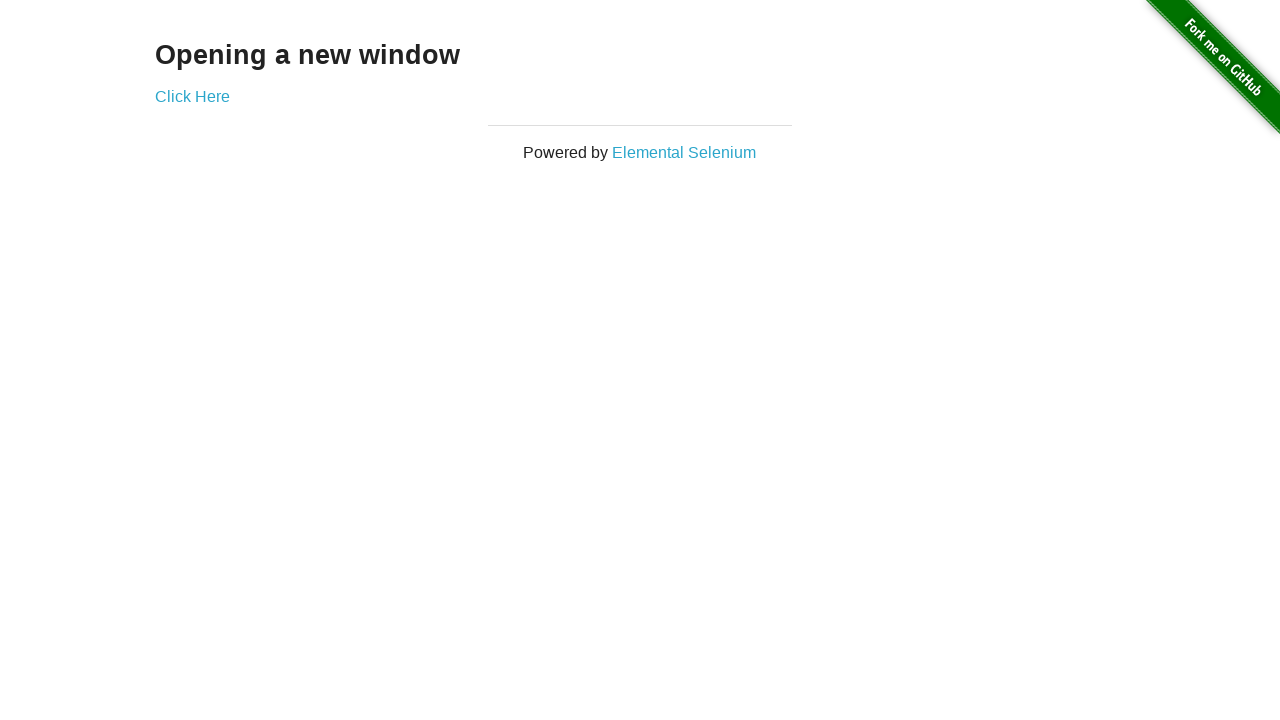

Clicked 'Click Here' link to open new window at (192, 96) on a:has-text('Click Here')
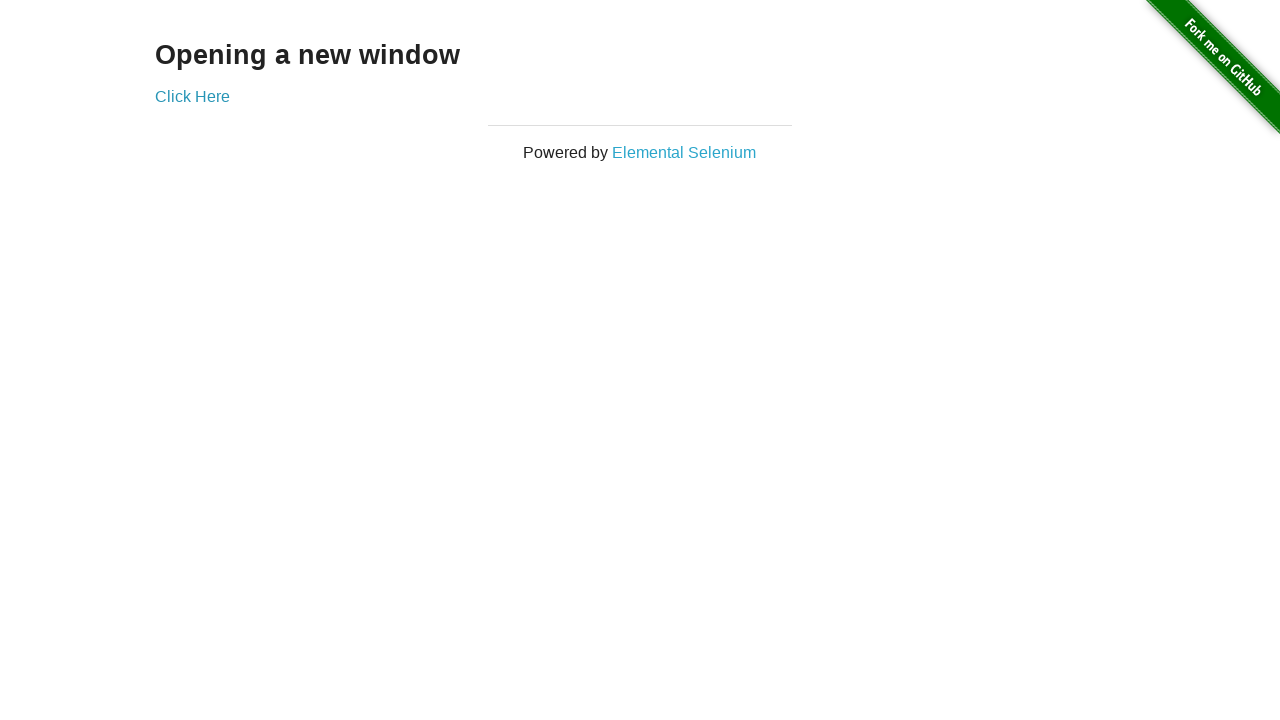

Captured new child window page object
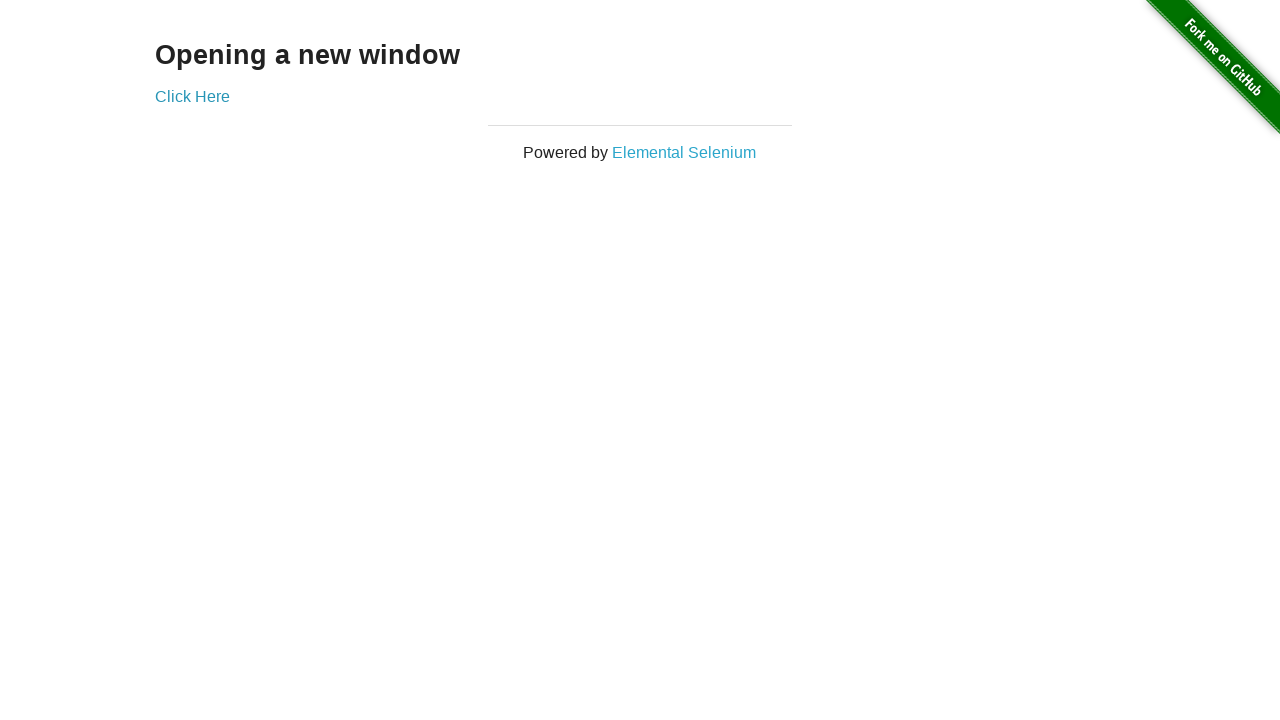

Waited for child window to fully load
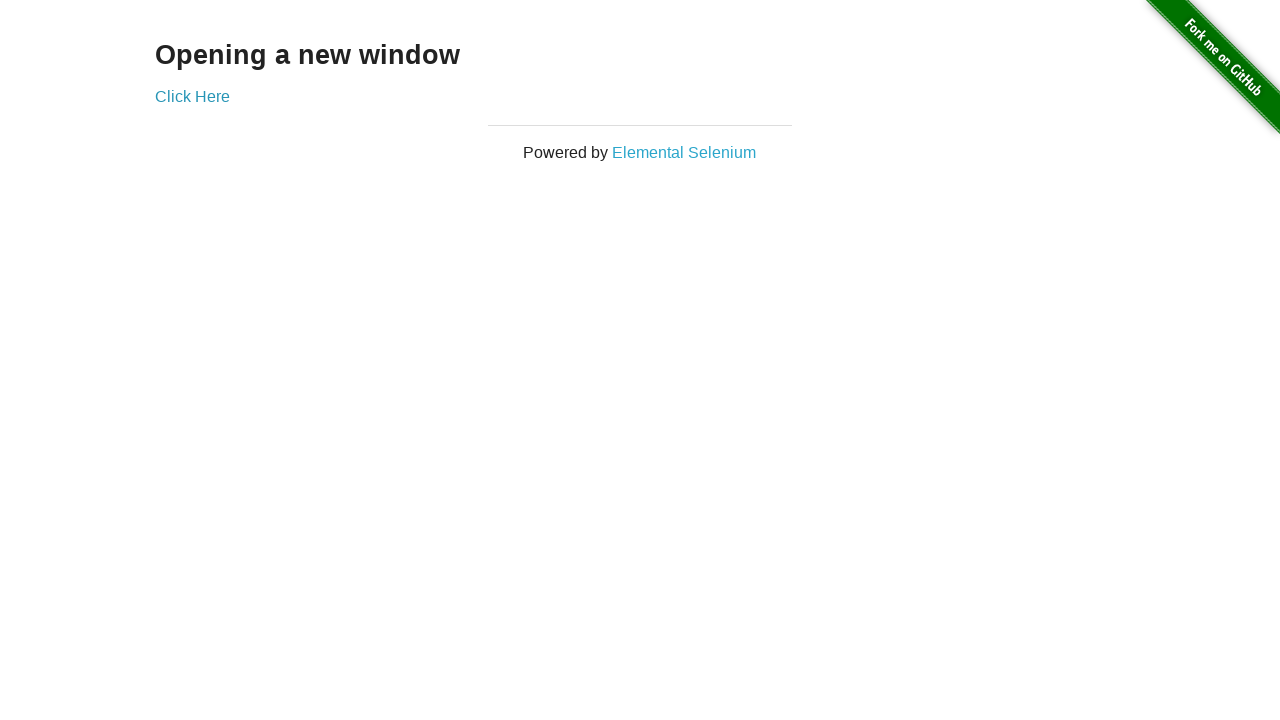

Verified child window contains 'New Window' heading
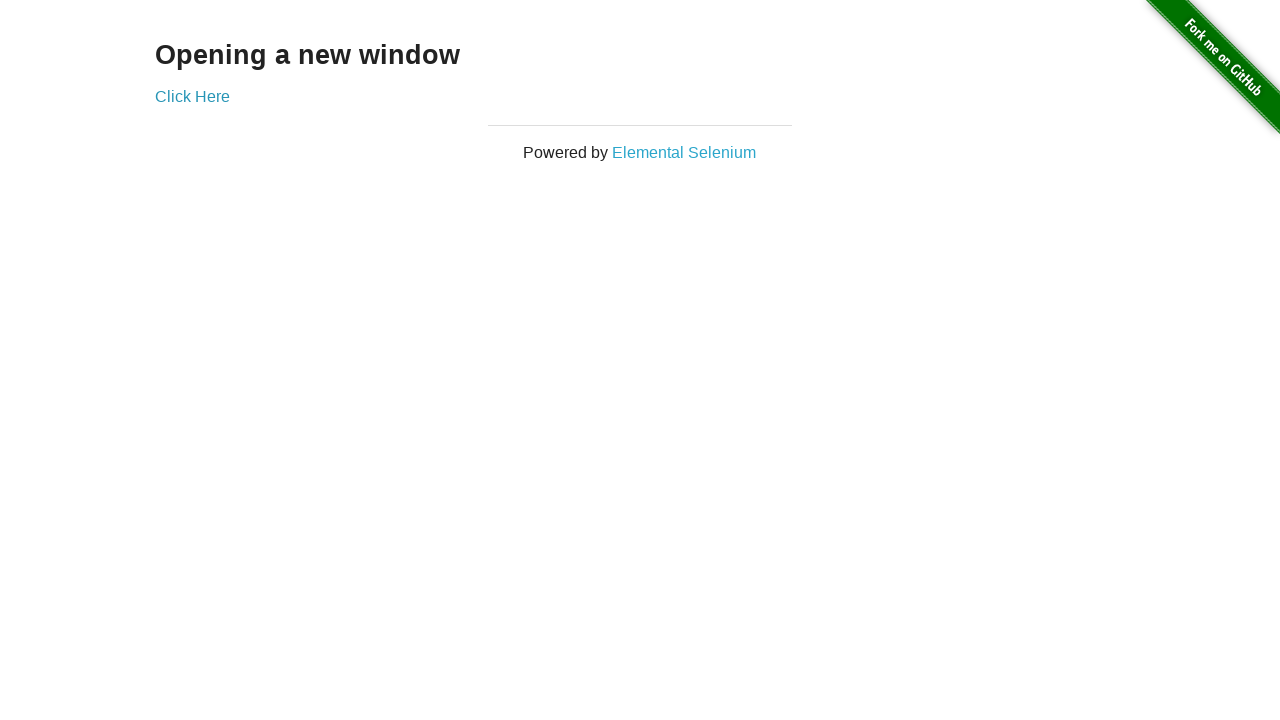

Switched back to original window
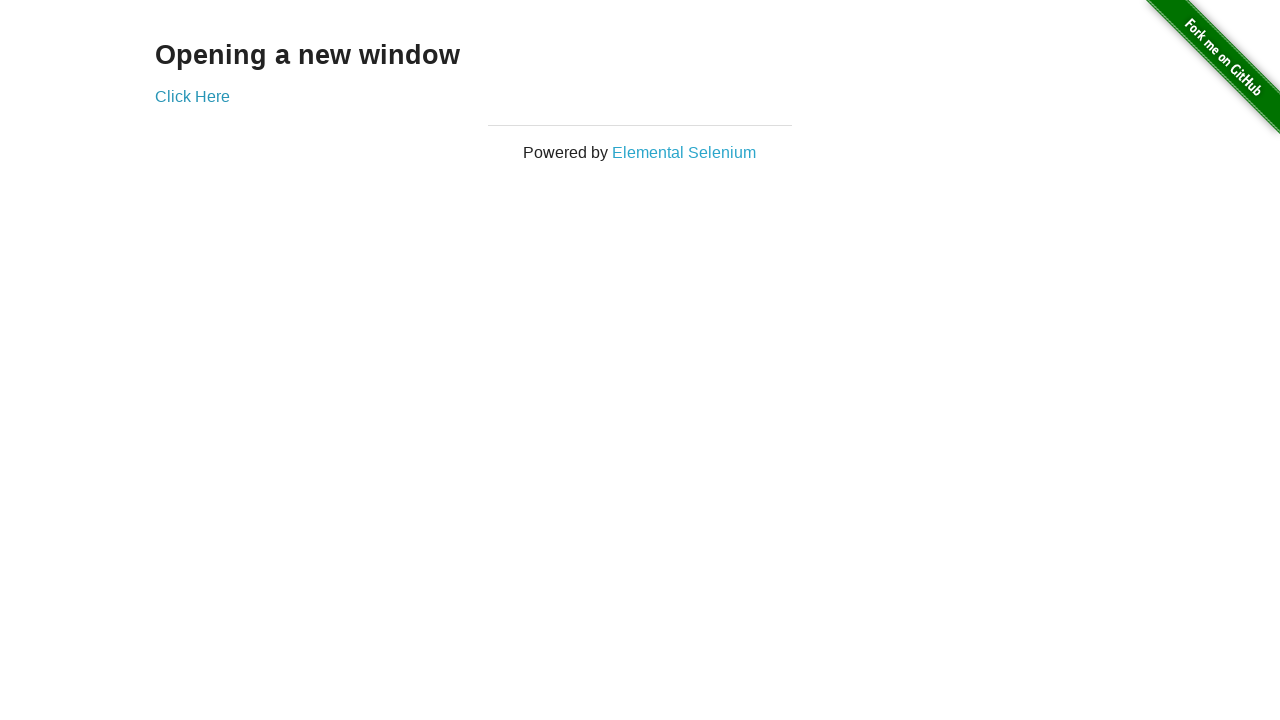

Verified original window contains 'Opening a new window' heading
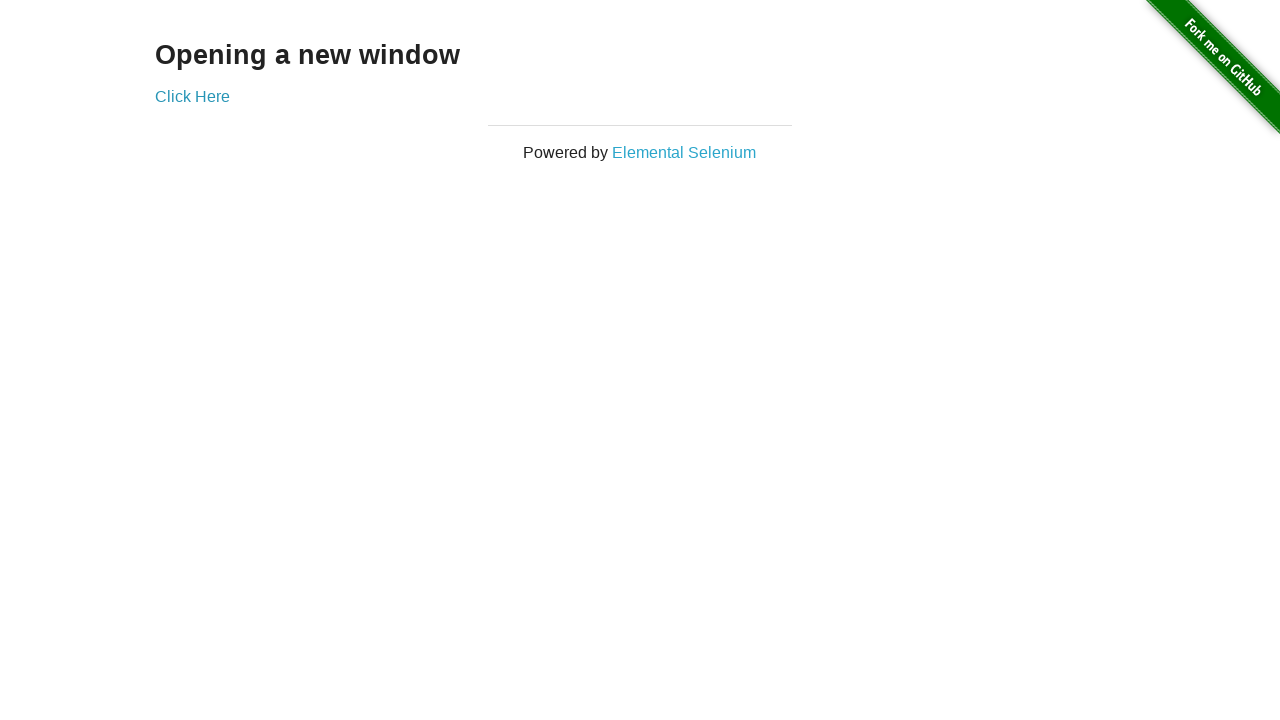

Closed child window
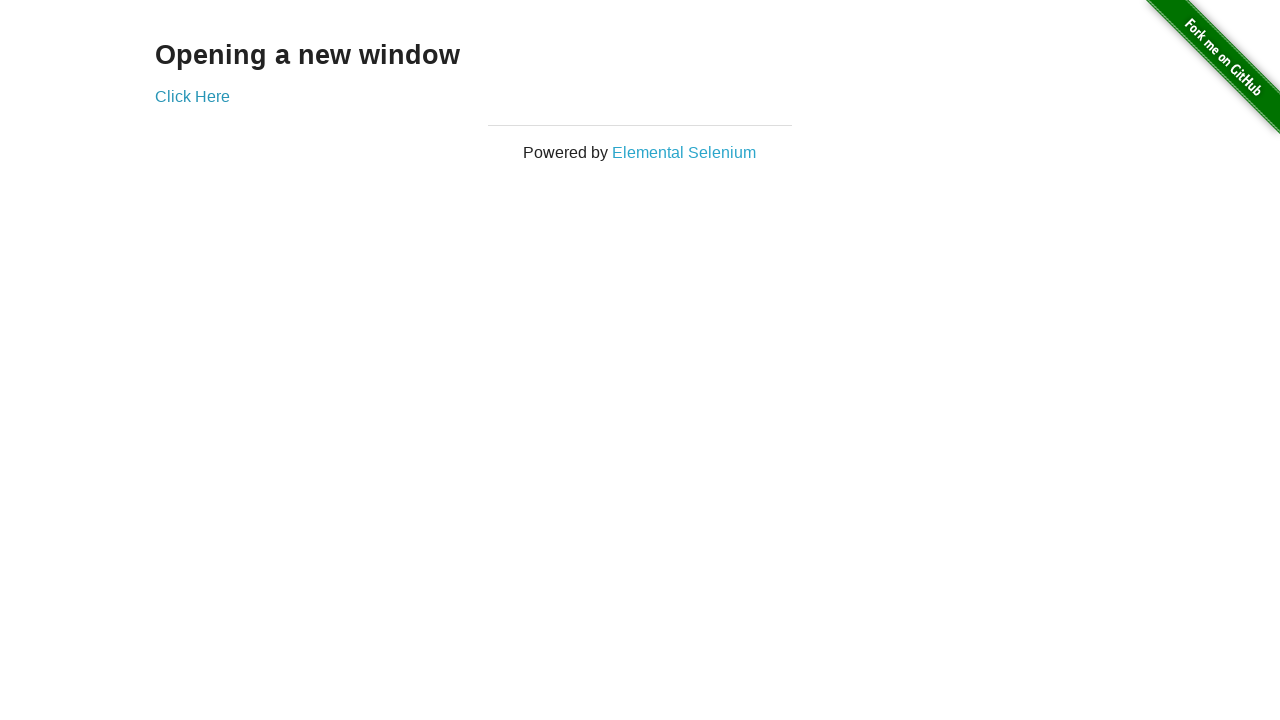

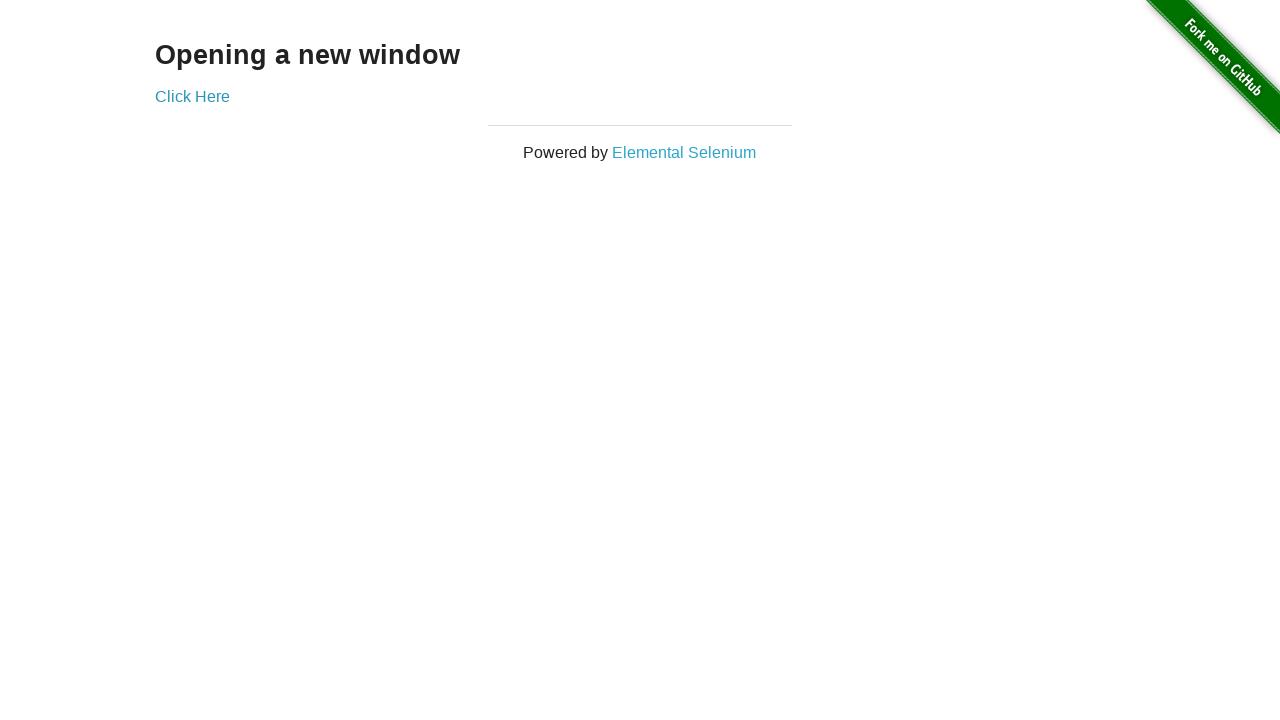